Navigates to the omayo test blog page and retrieves the text content of a link element to verify it loads correctly

Starting URL: https://omayo.blogspot.com/

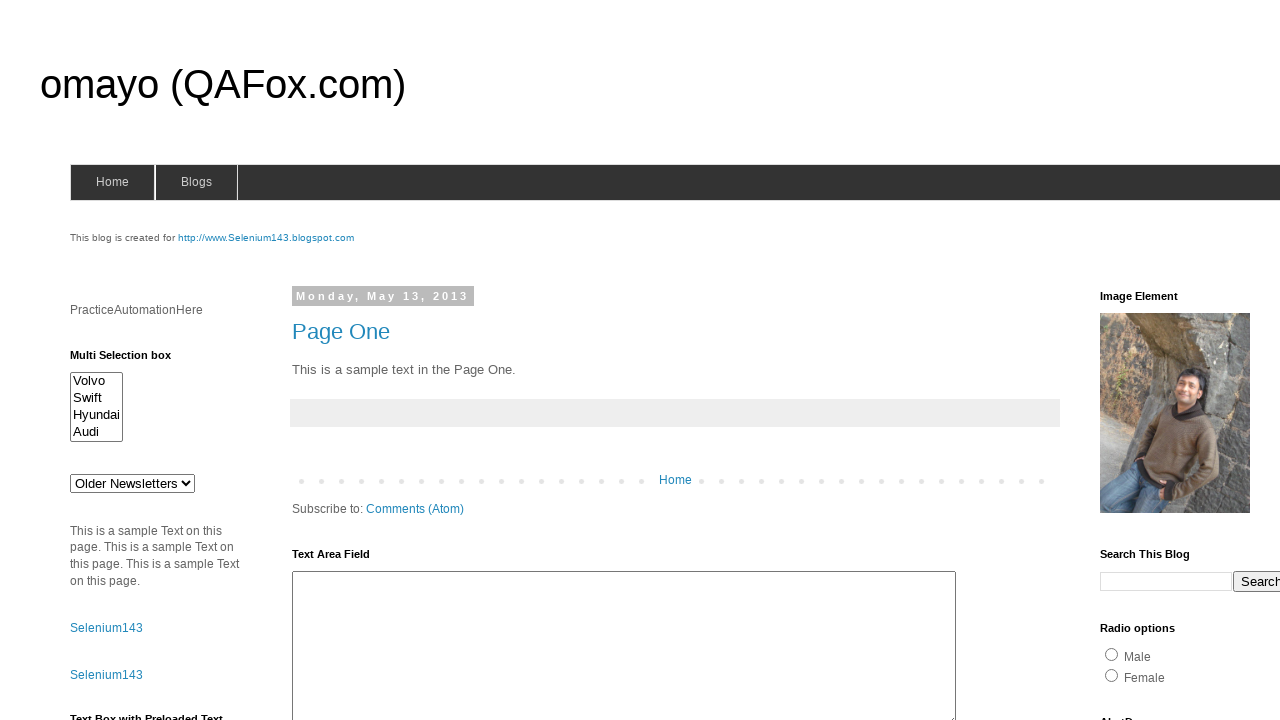

Set browser viewport to 1920x1080
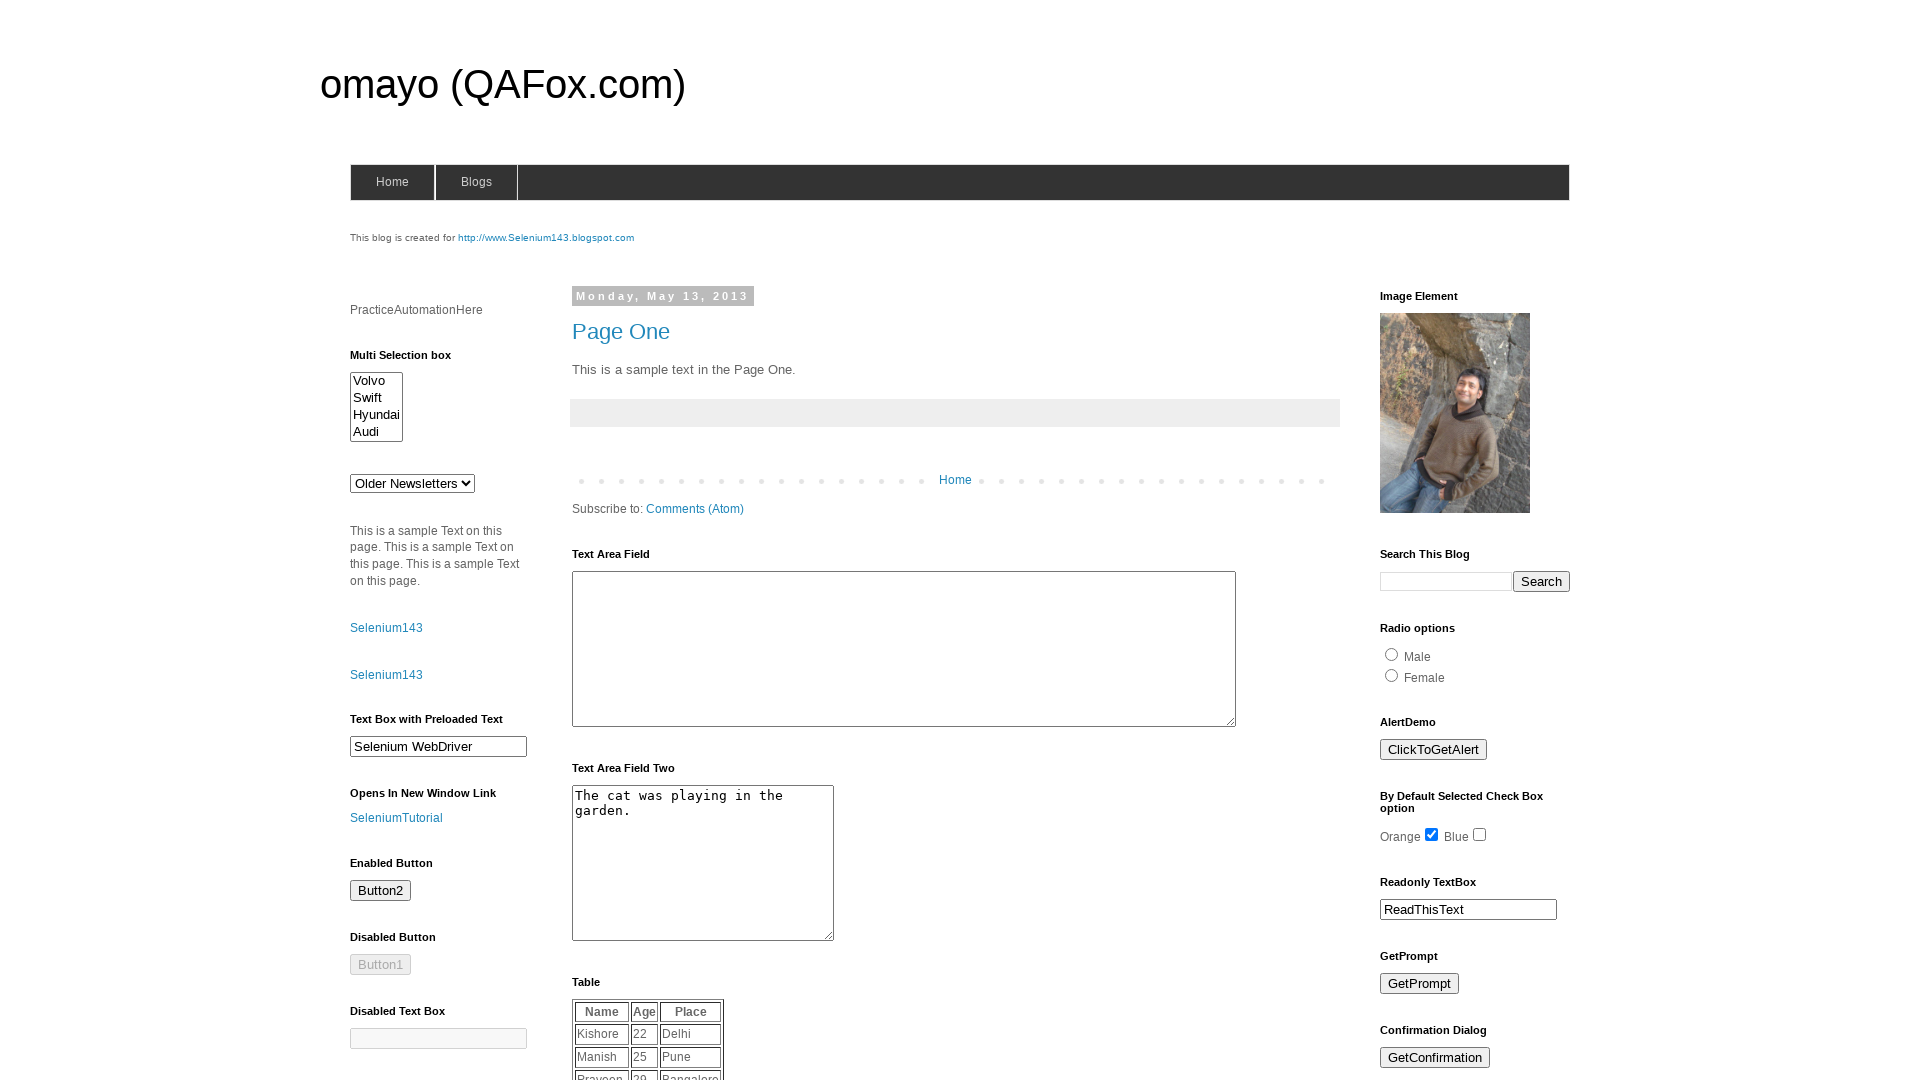

Located link element with id 'link1'
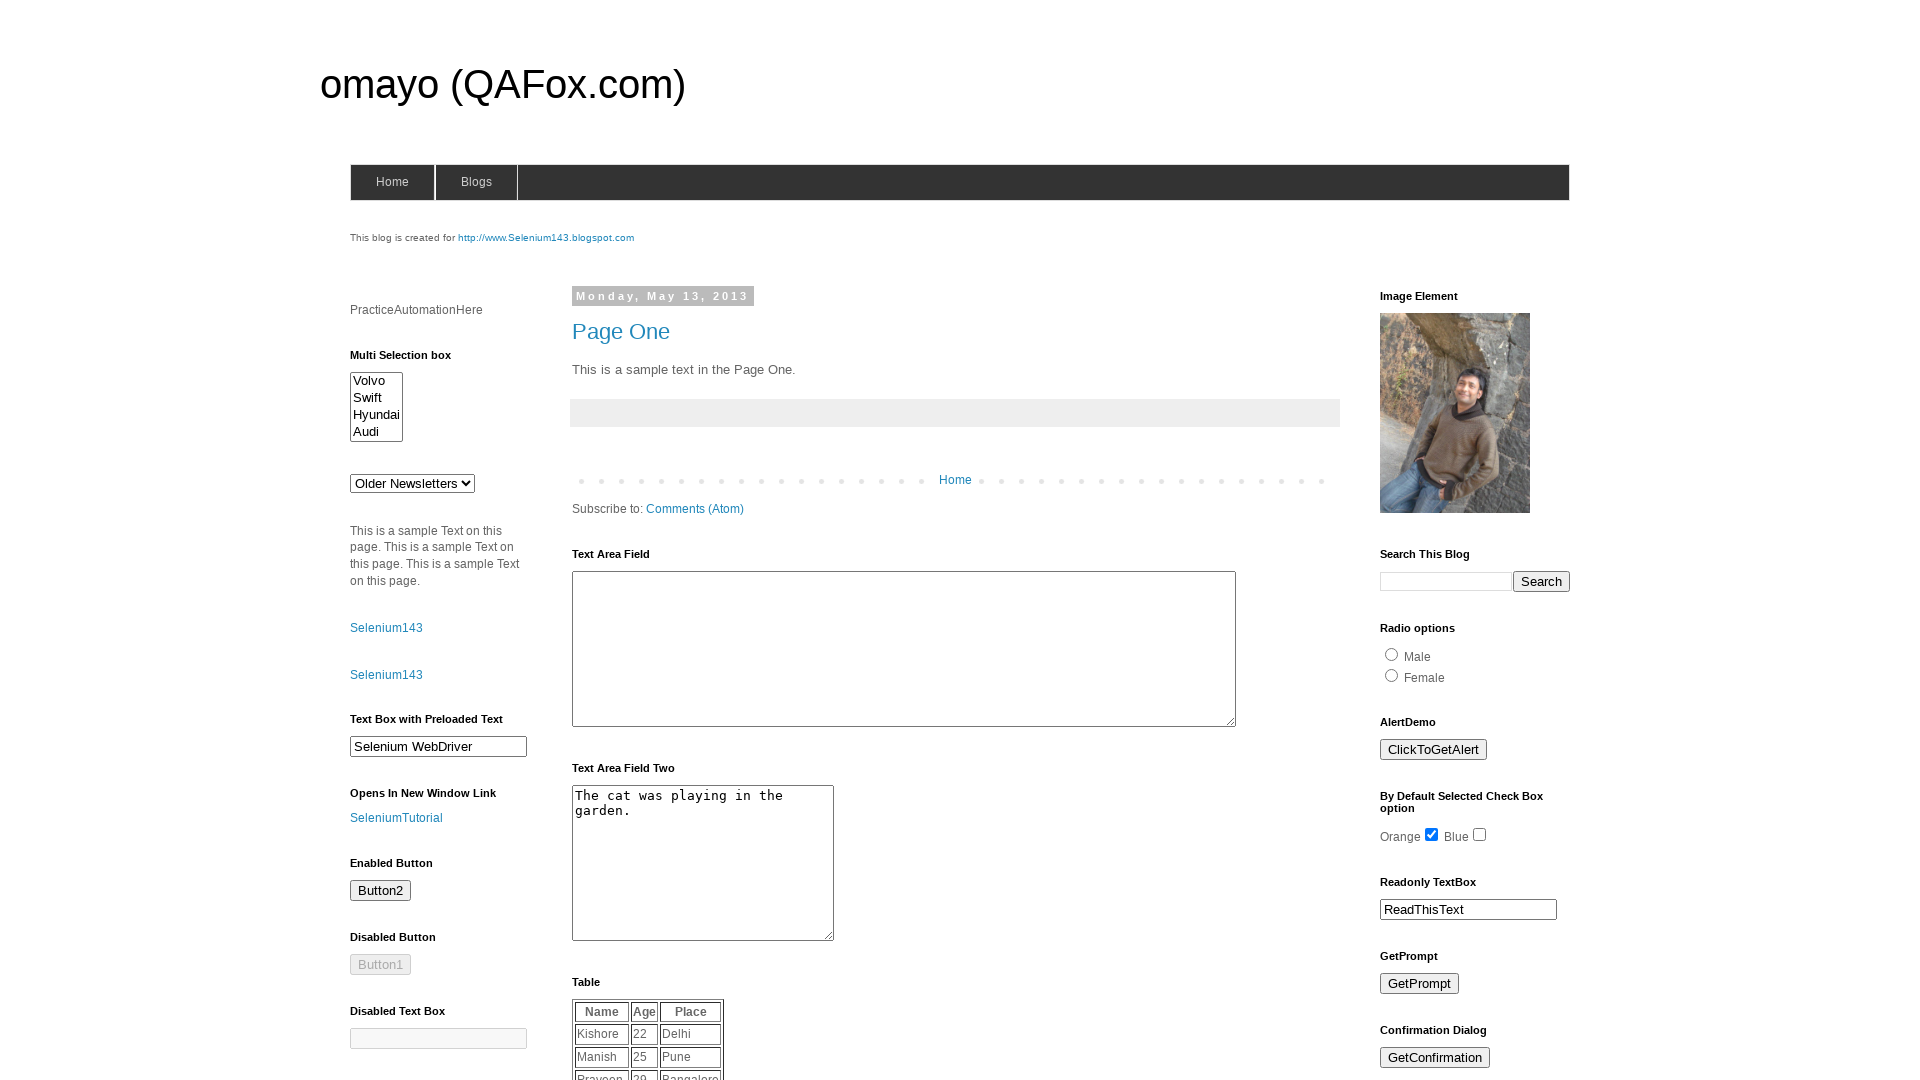

Link element is now visible and ready
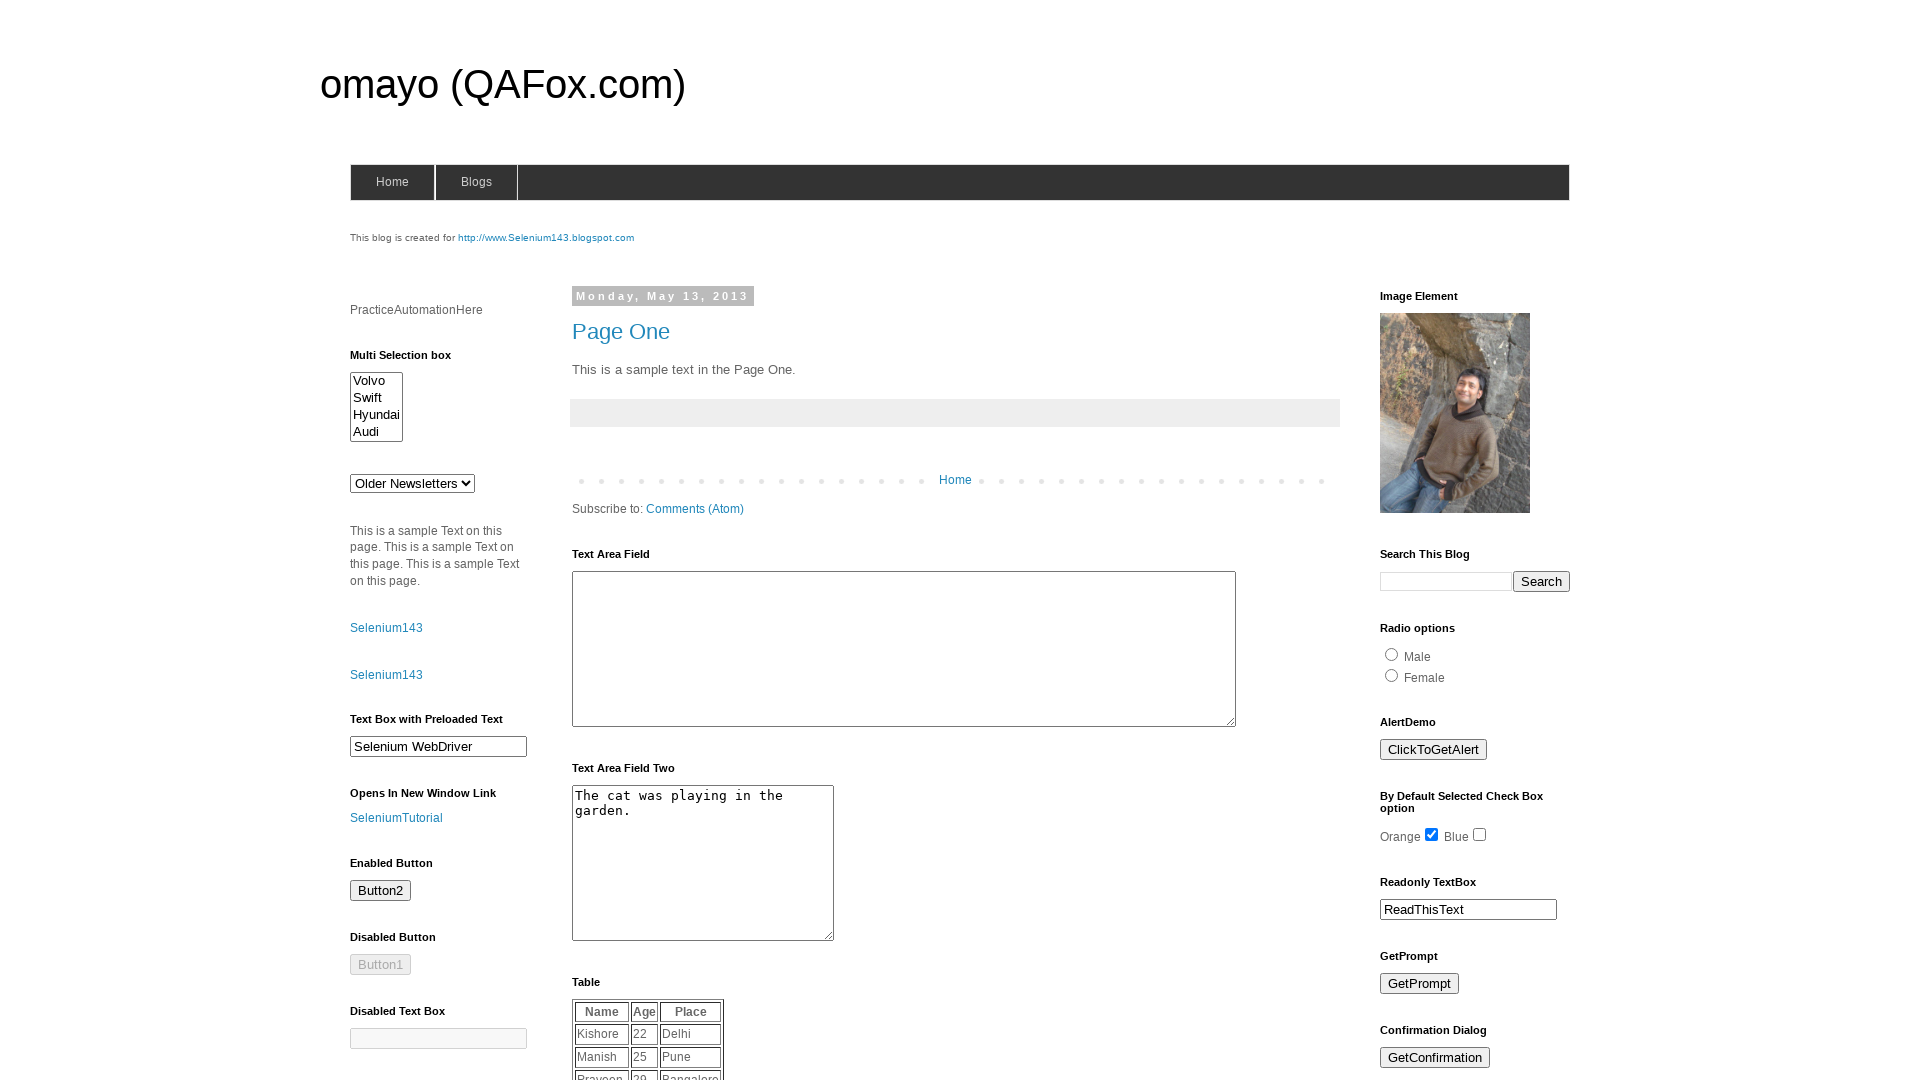

Retrieved link text content: ' Selenium143 '
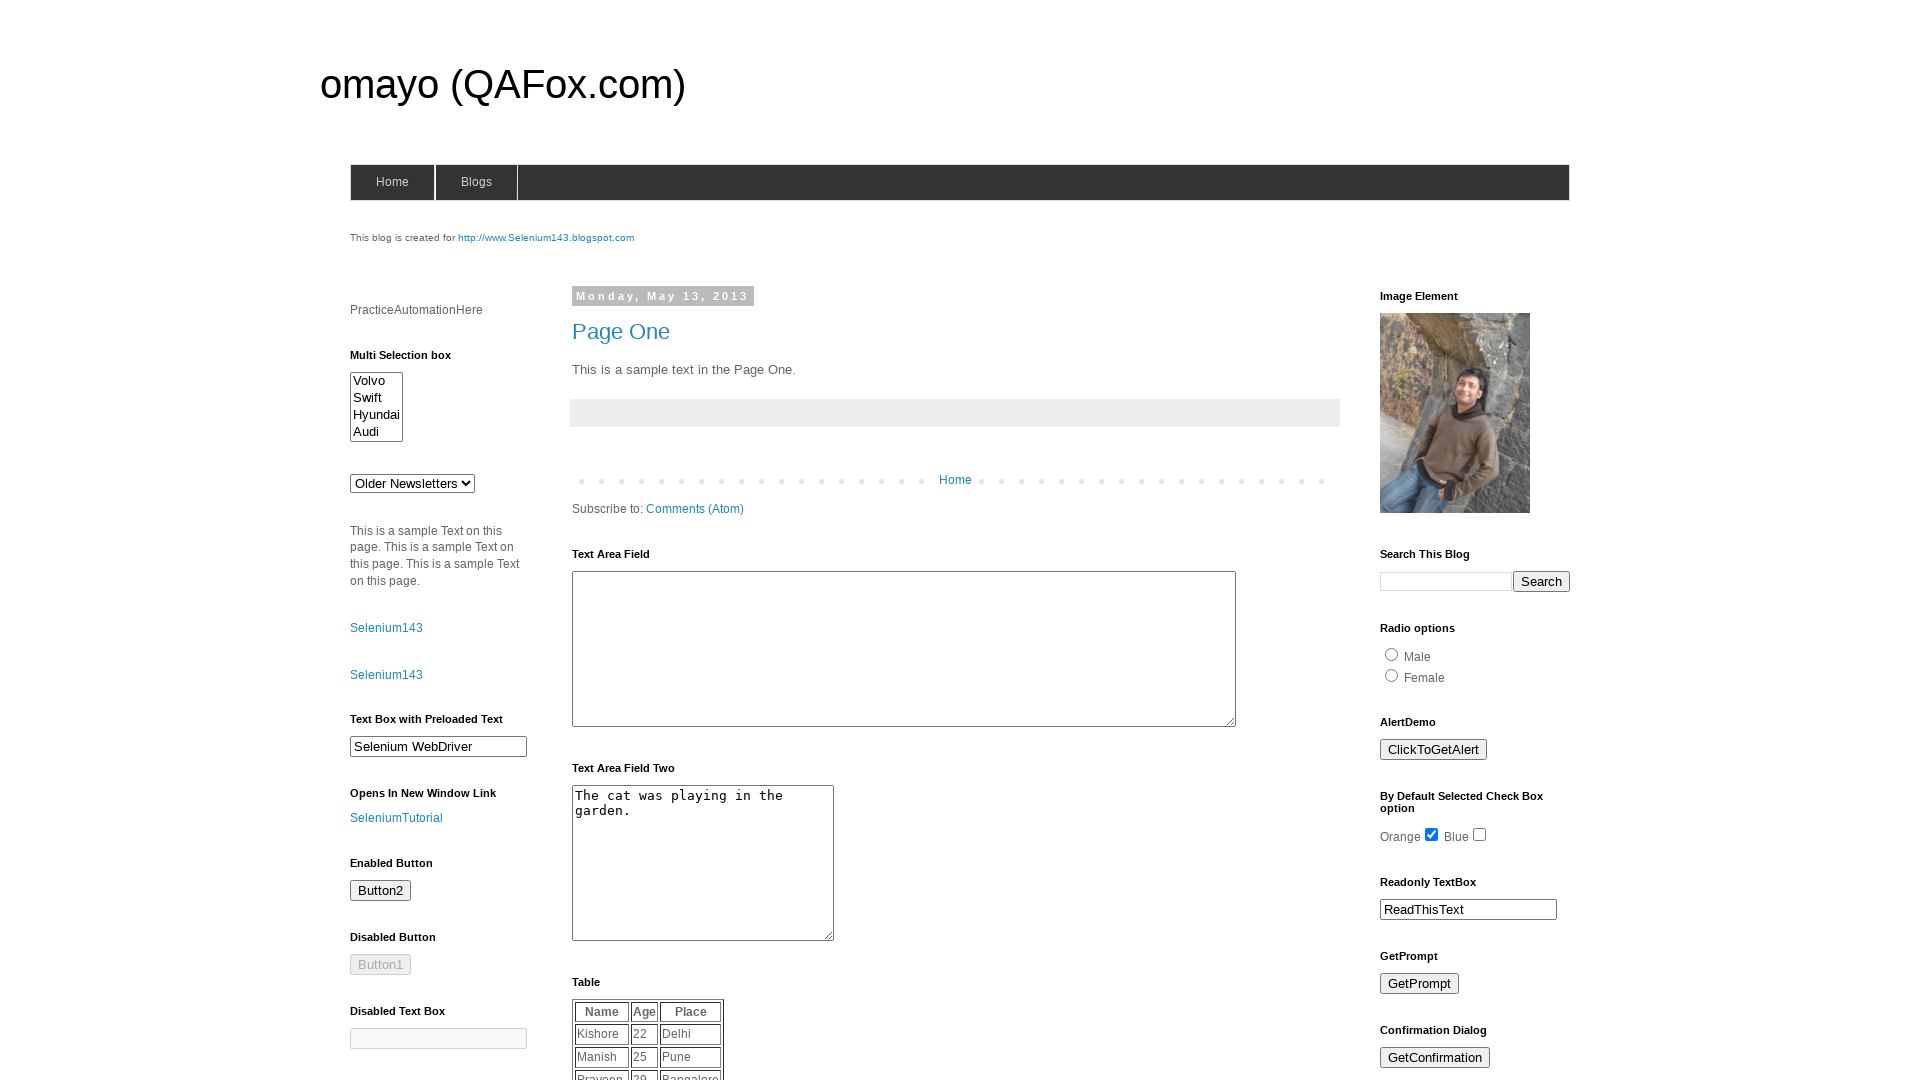

Printed link text to console
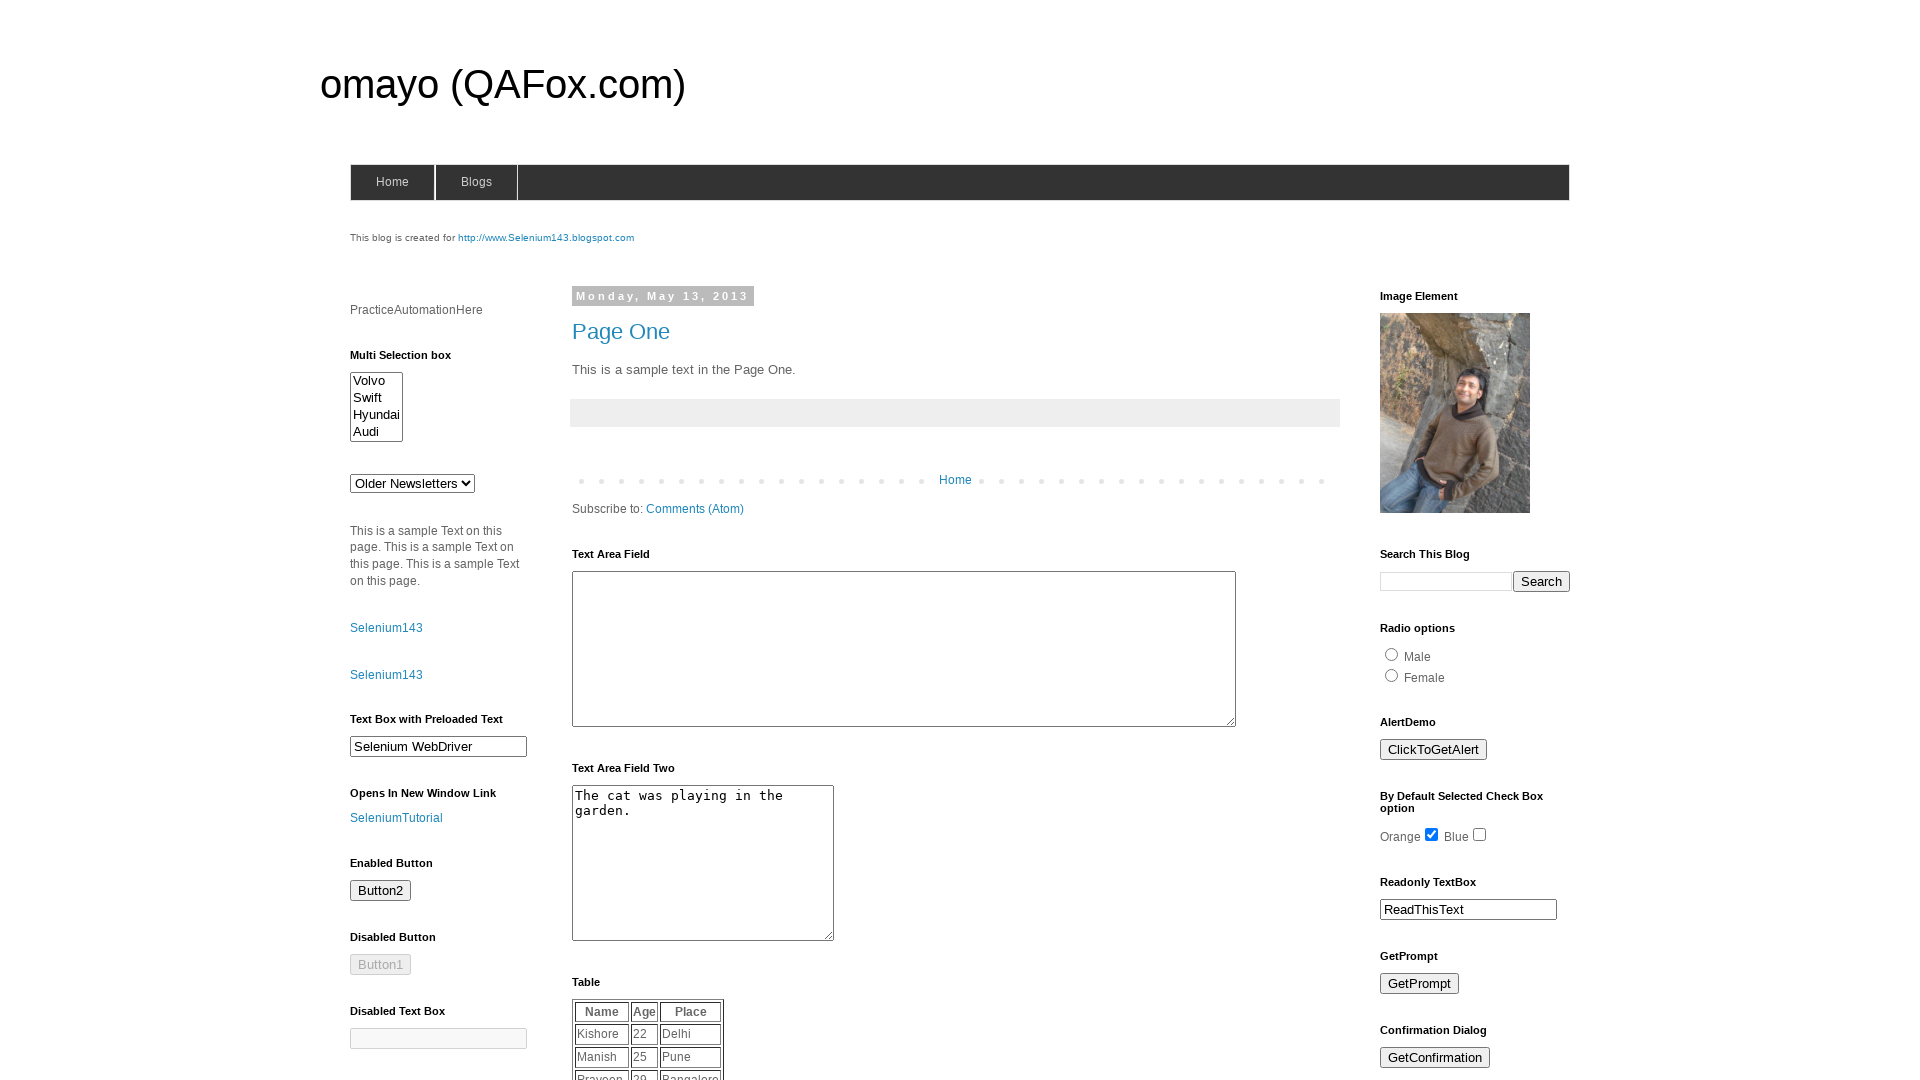

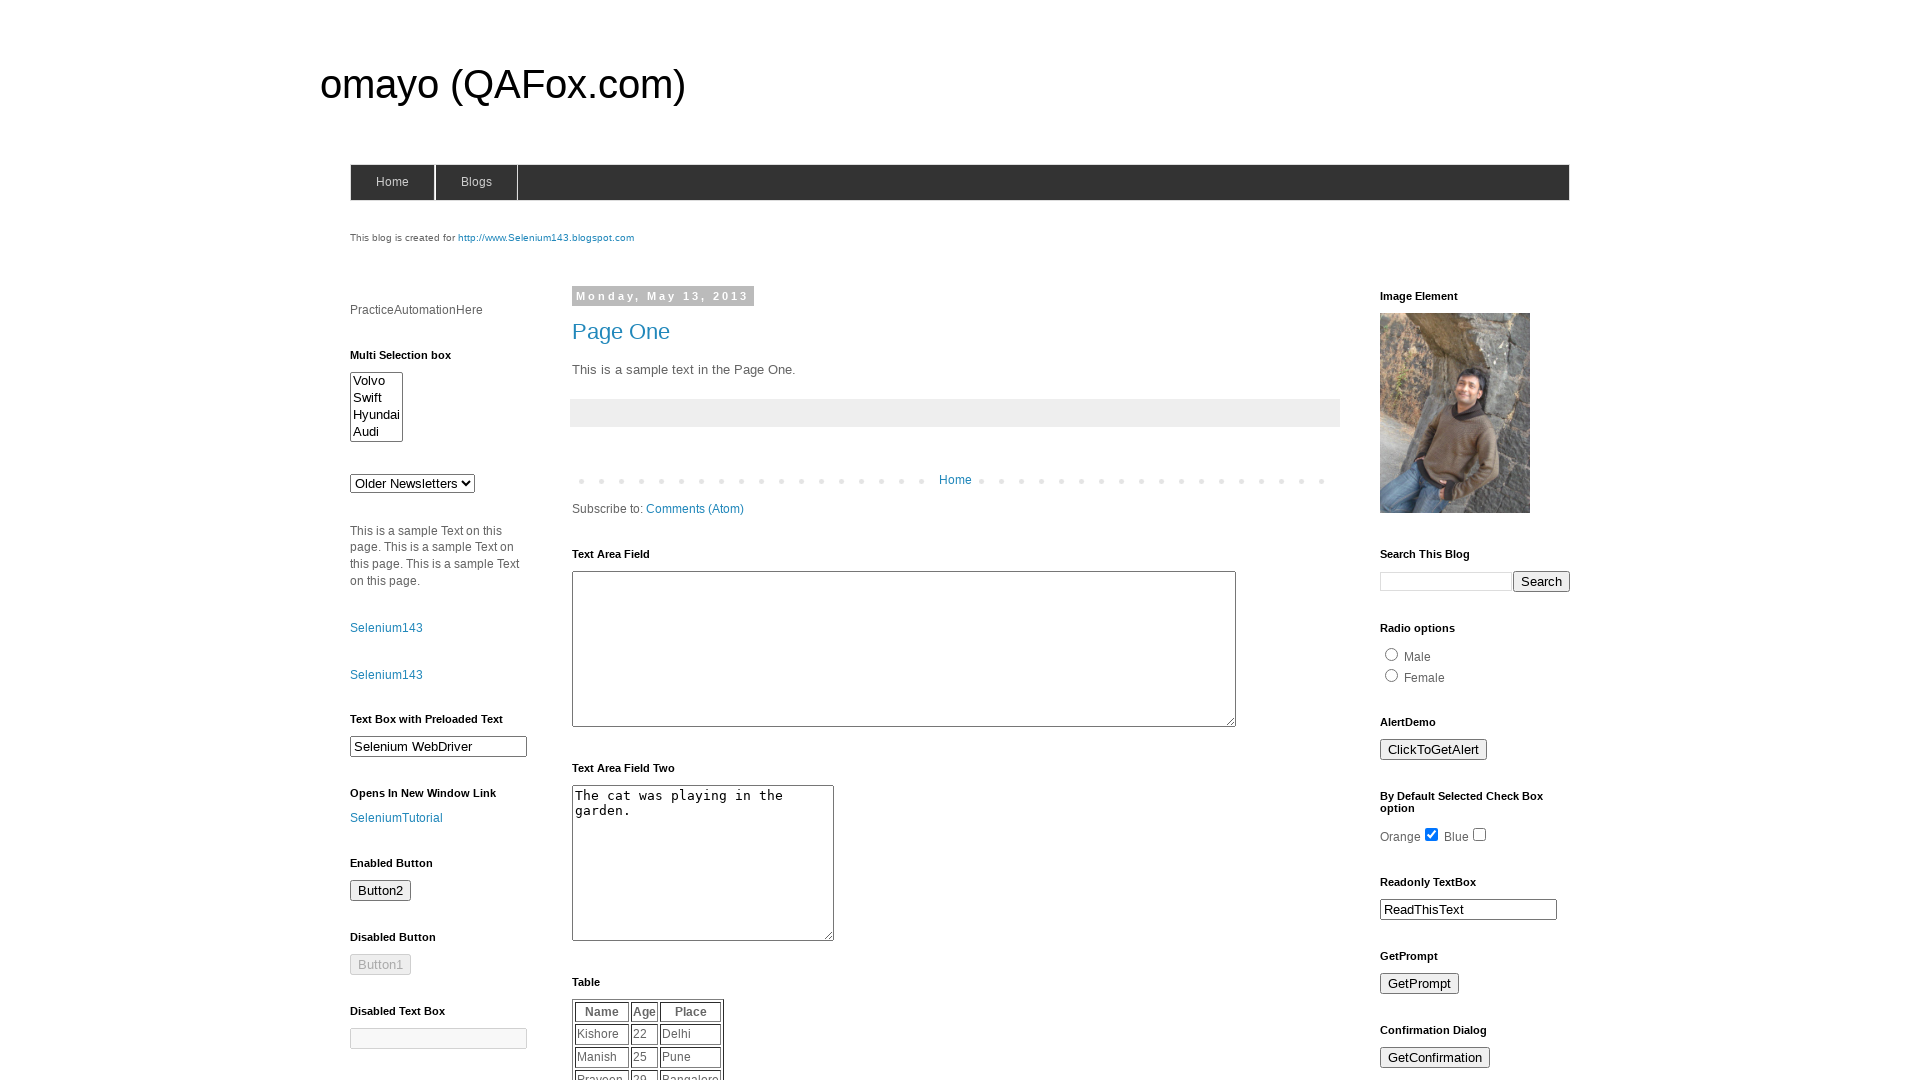